Tests FAQ accordion item 1 by scrolling to bottom, clicking the question, and verifying the answer about ordering multiple scooters

Starting URL: https://qa-scooter.praktikum-services.ru/

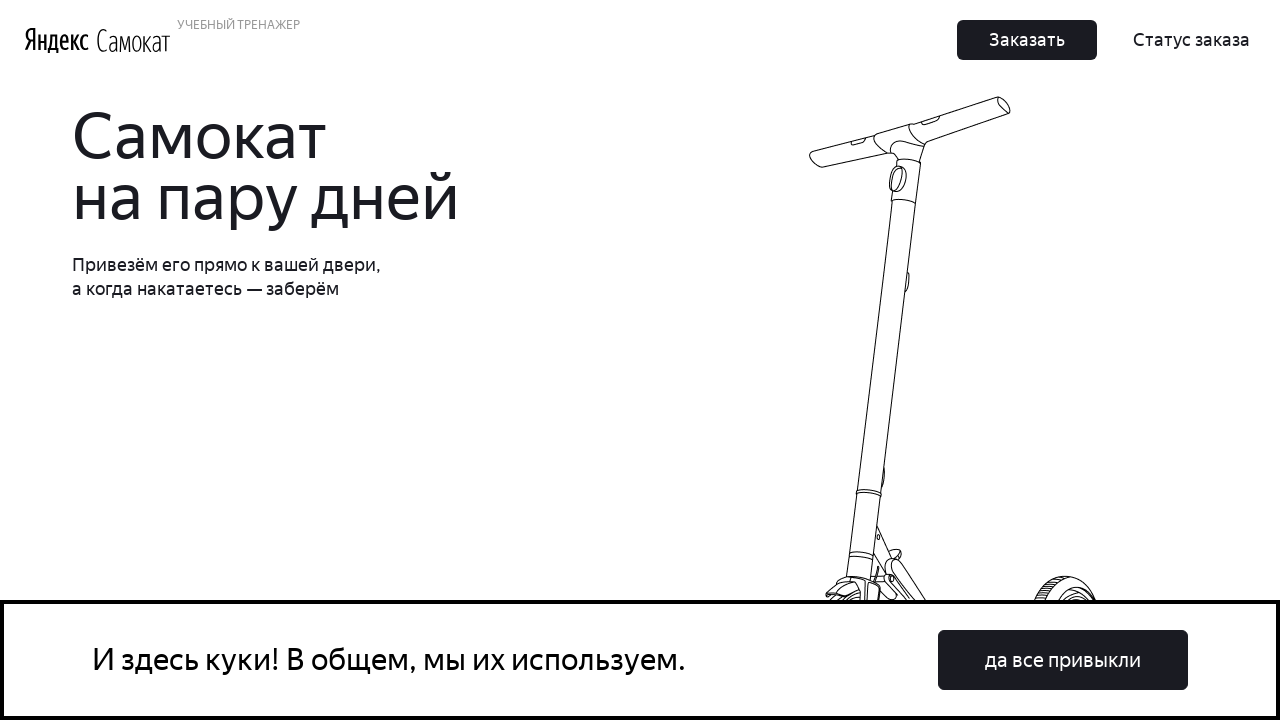

Scrolled to bottom of page to reveal FAQ section
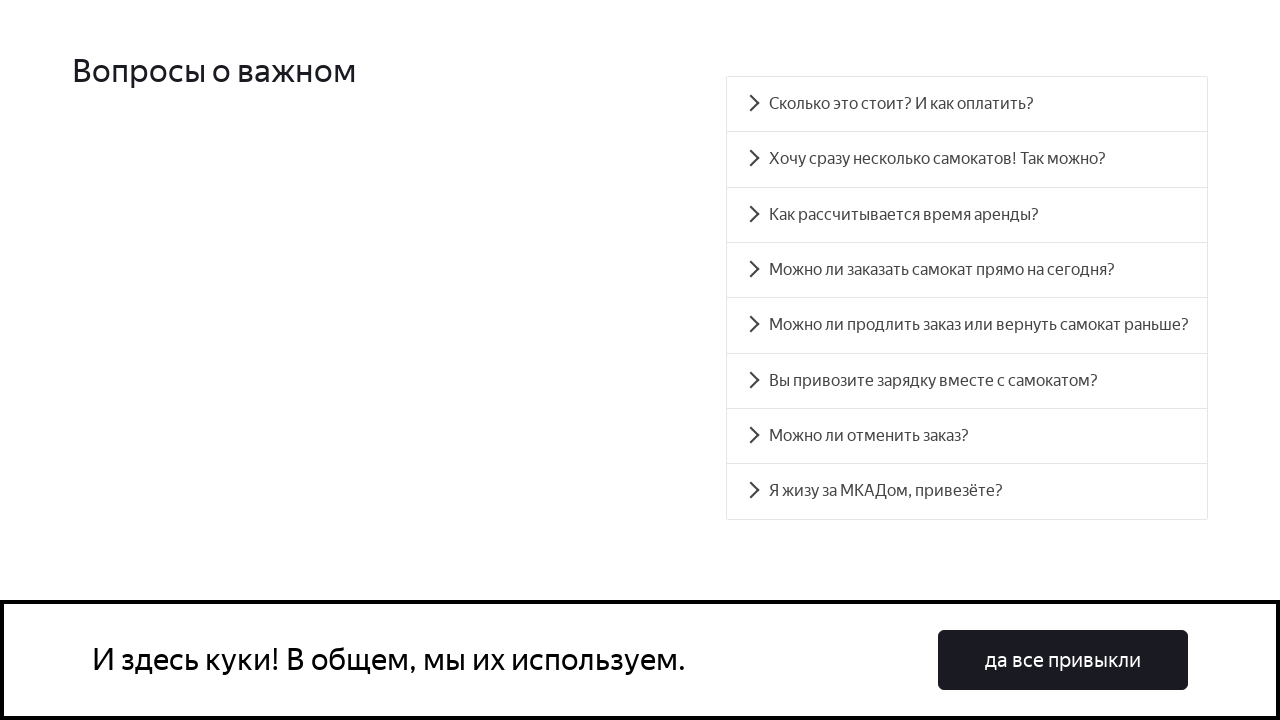

FAQ accordion section loaded and visible
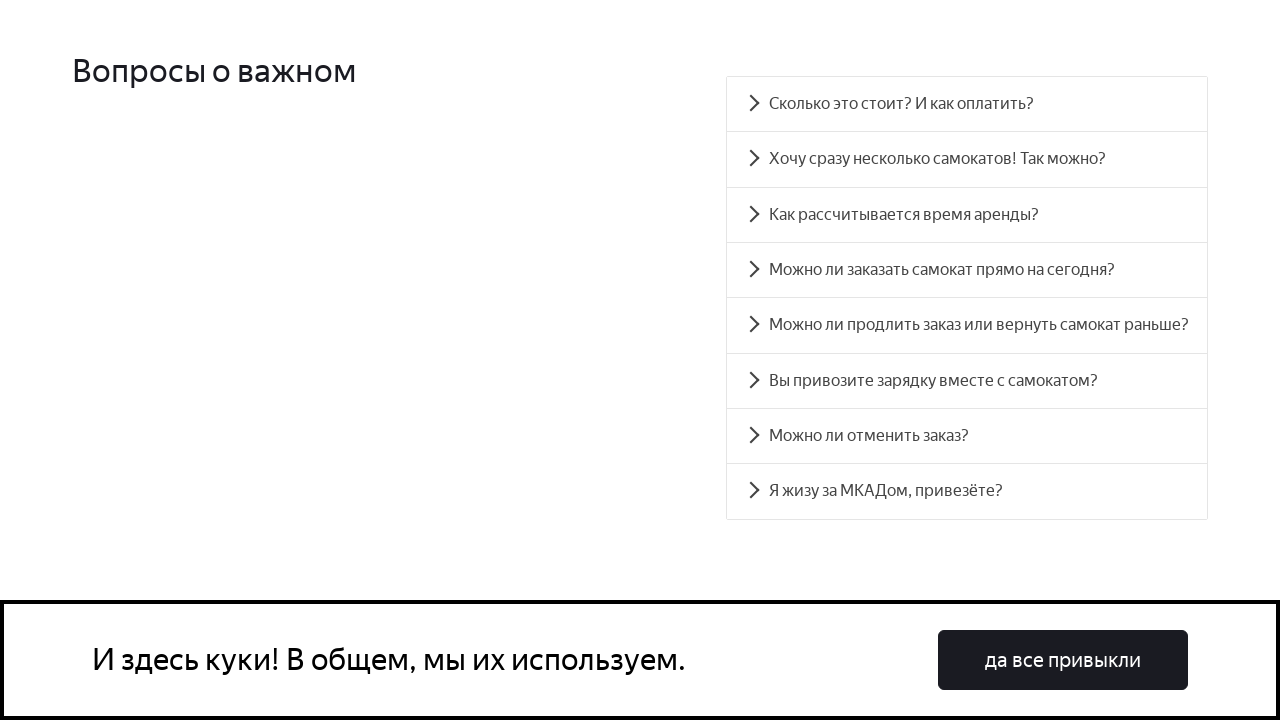

Clicked on FAQ accordion item 1 (question about ordering multiple scooters) at (967, 159) on #accordion__heading-1
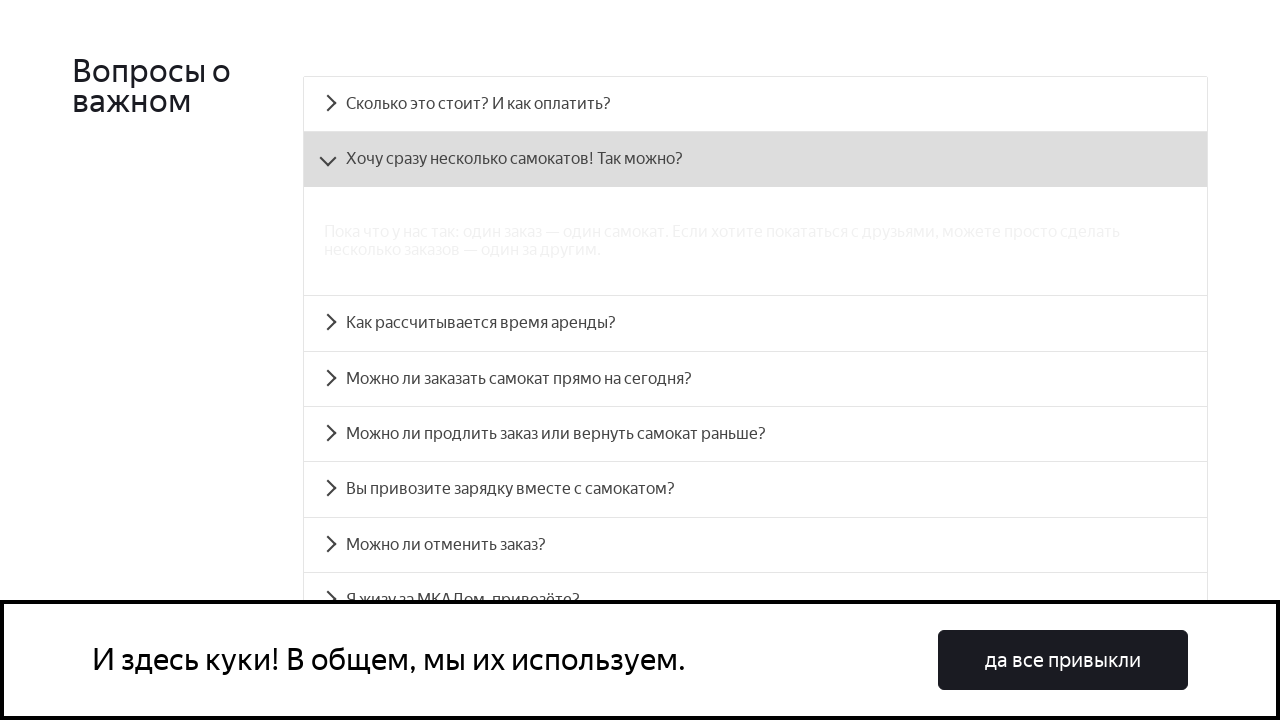

Accordion panel for item 1 opened and is now visible
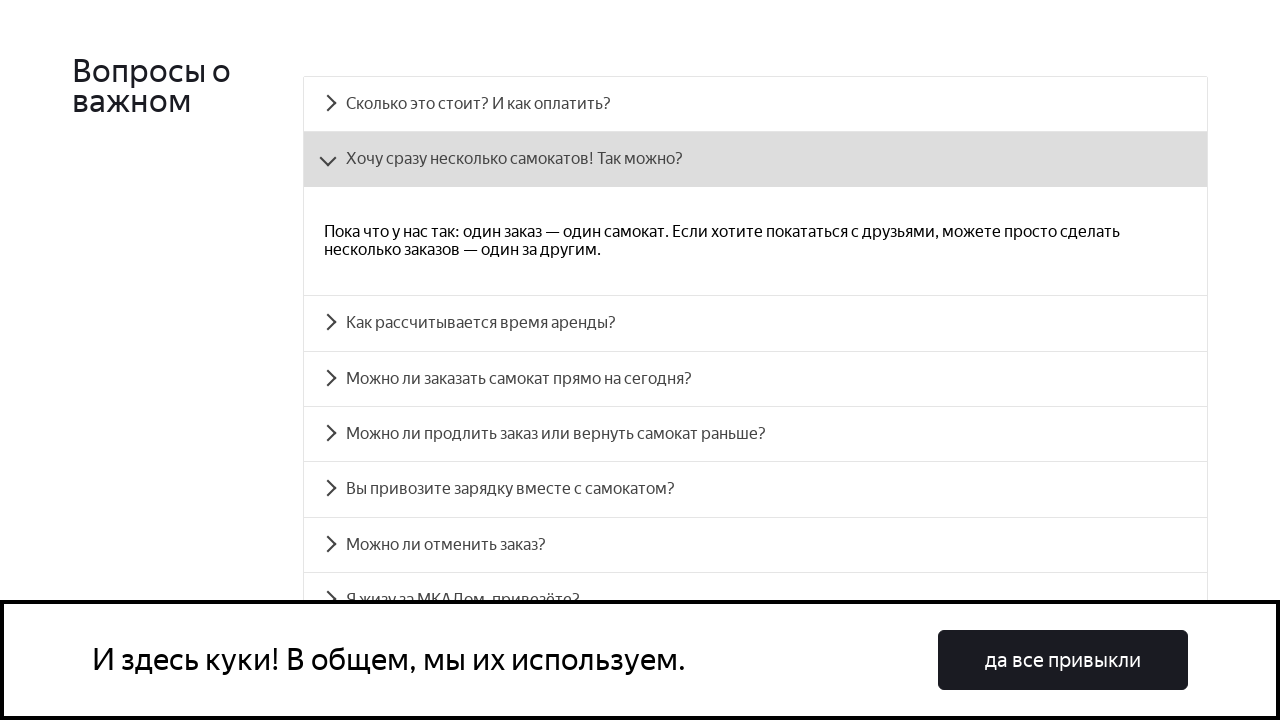

Verified answer text about ordering multiple scooters matches expected content
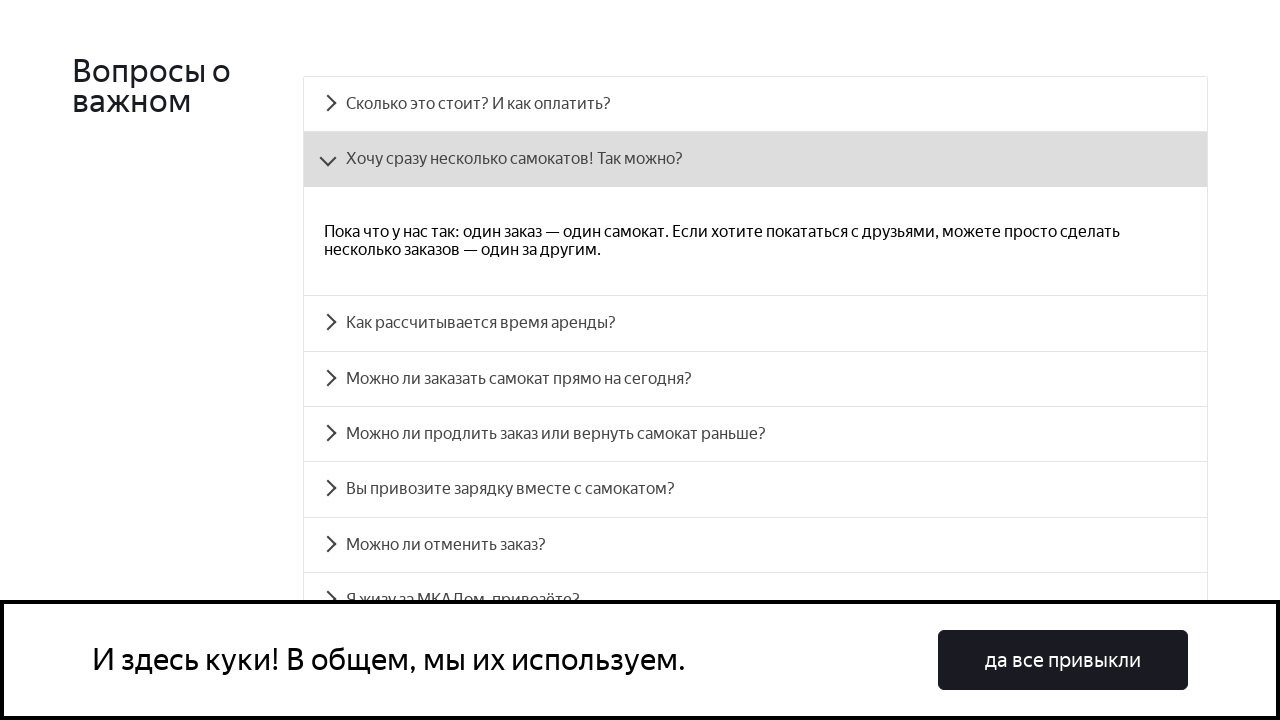

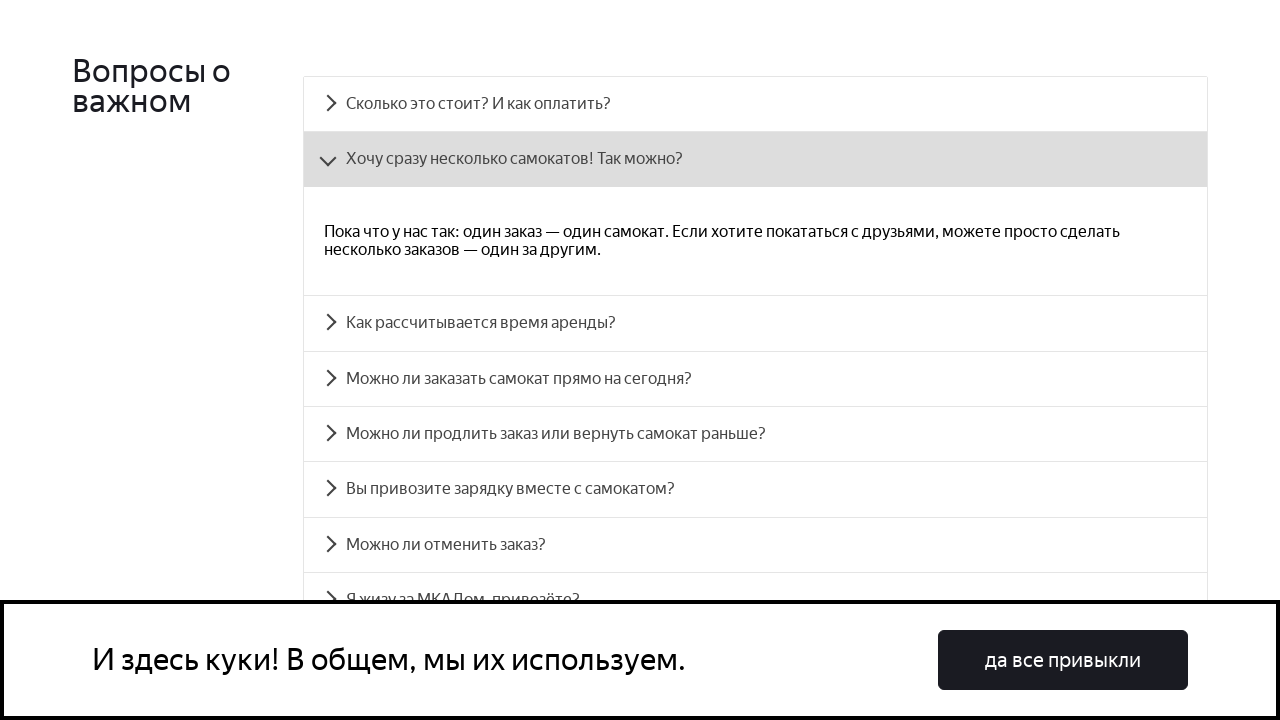